Tests that whitespace is trimmed from edited todo text

Starting URL: https://demo.playwright.dev/todomvc

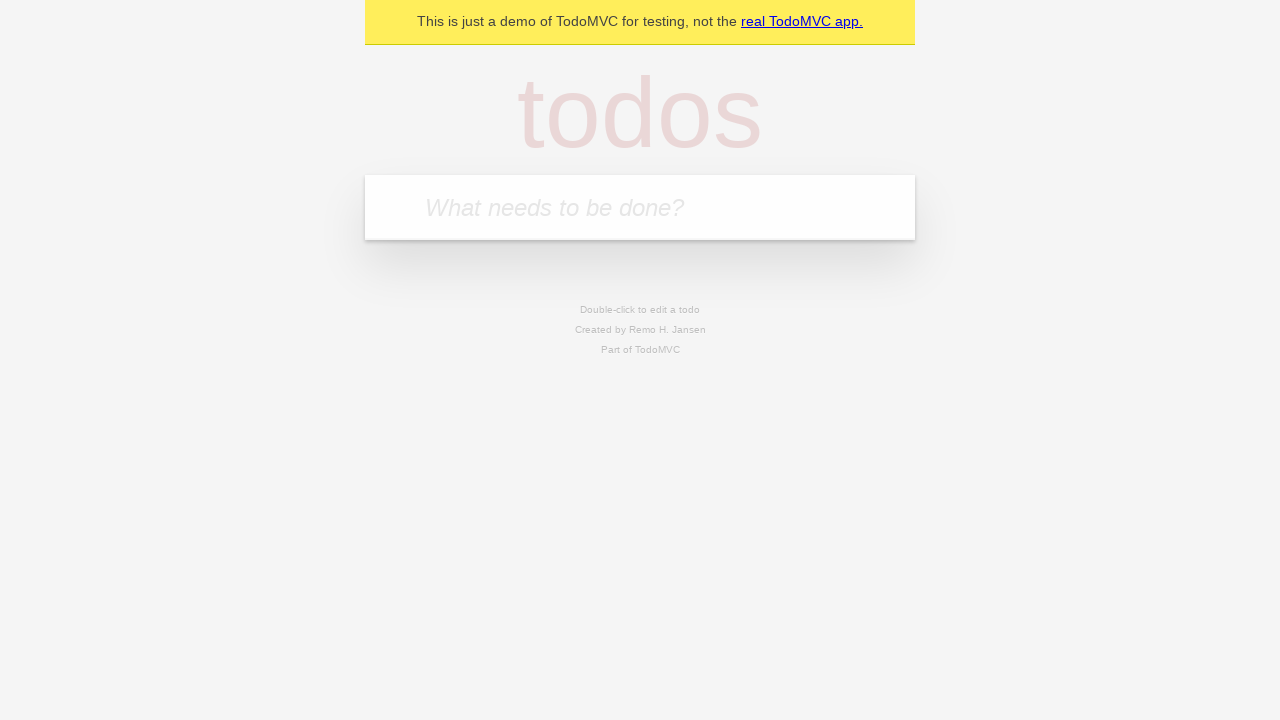

Filled todo input with 'buy some cheese' on internal:attr=[placeholder="What needs to be done?"i]
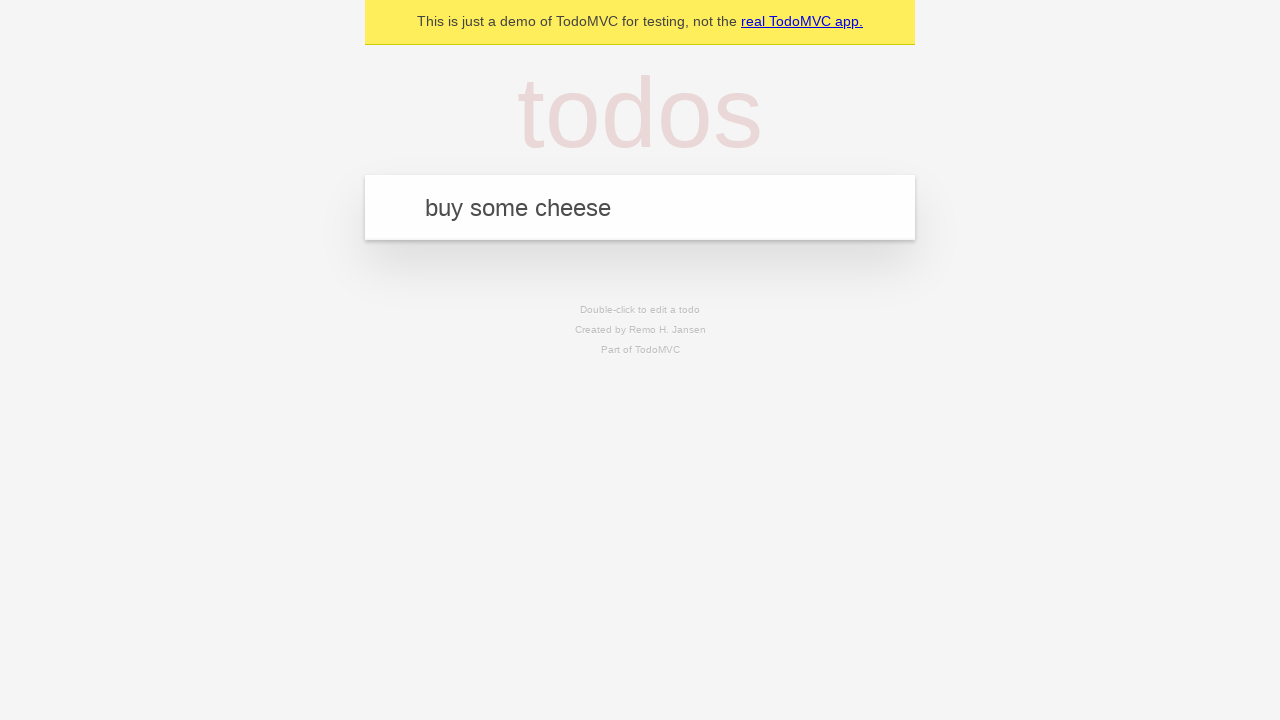

Pressed Enter to create first todo item on internal:attr=[placeholder="What needs to be done?"i]
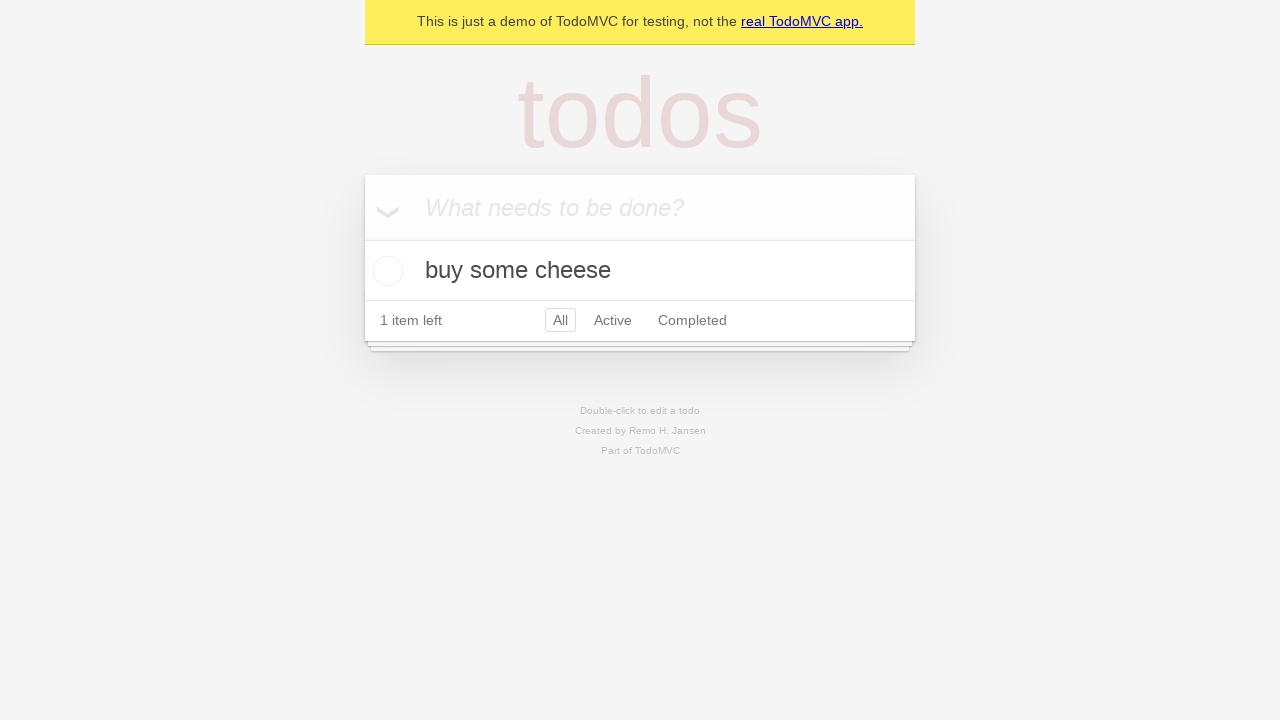

Filled todo input with 'feed the cat' on internal:attr=[placeholder="What needs to be done?"i]
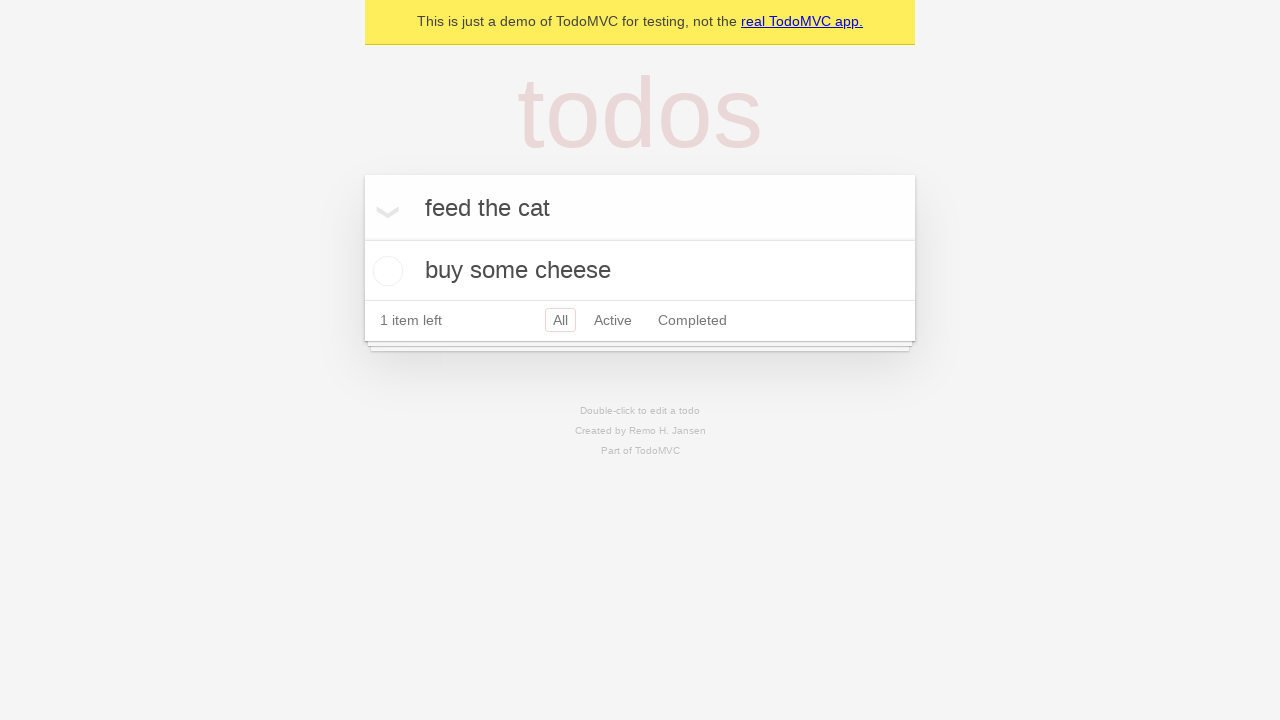

Pressed Enter to create second todo item on internal:attr=[placeholder="What needs to be done?"i]
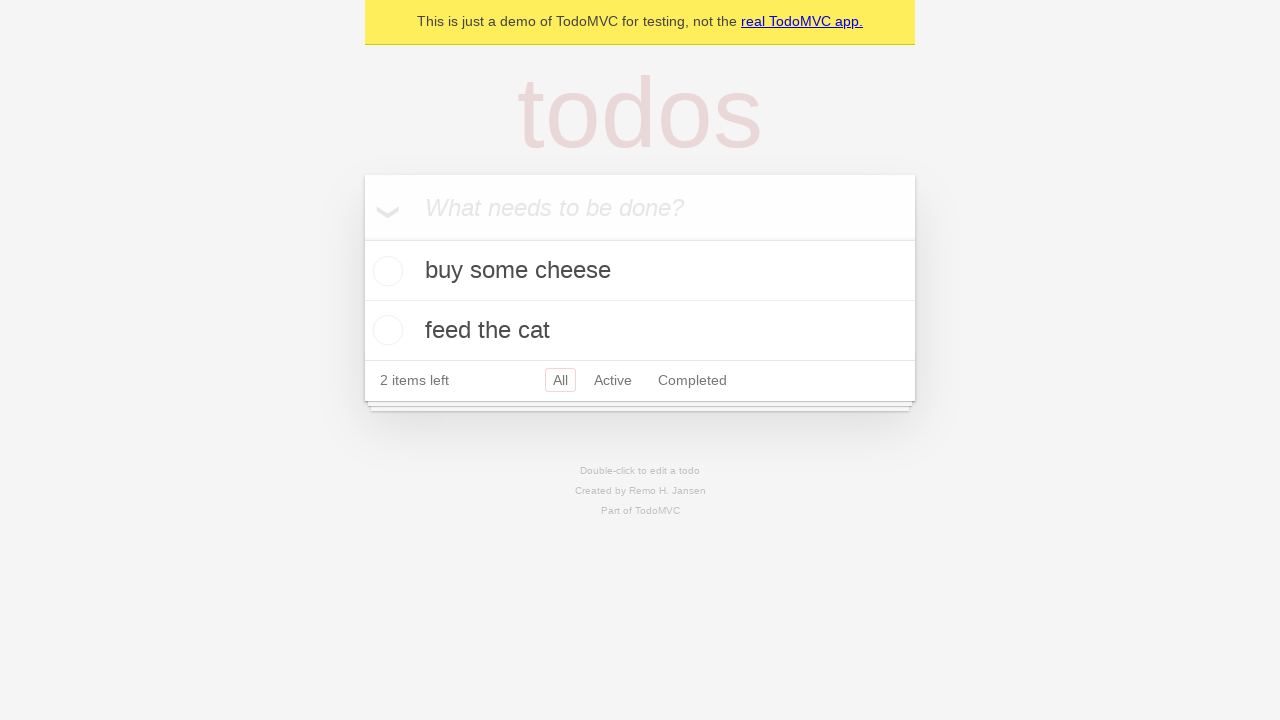

Filled todo input with 'book a doctors appointment' on internal:attr=[placeholder="What needs to be done?"i]
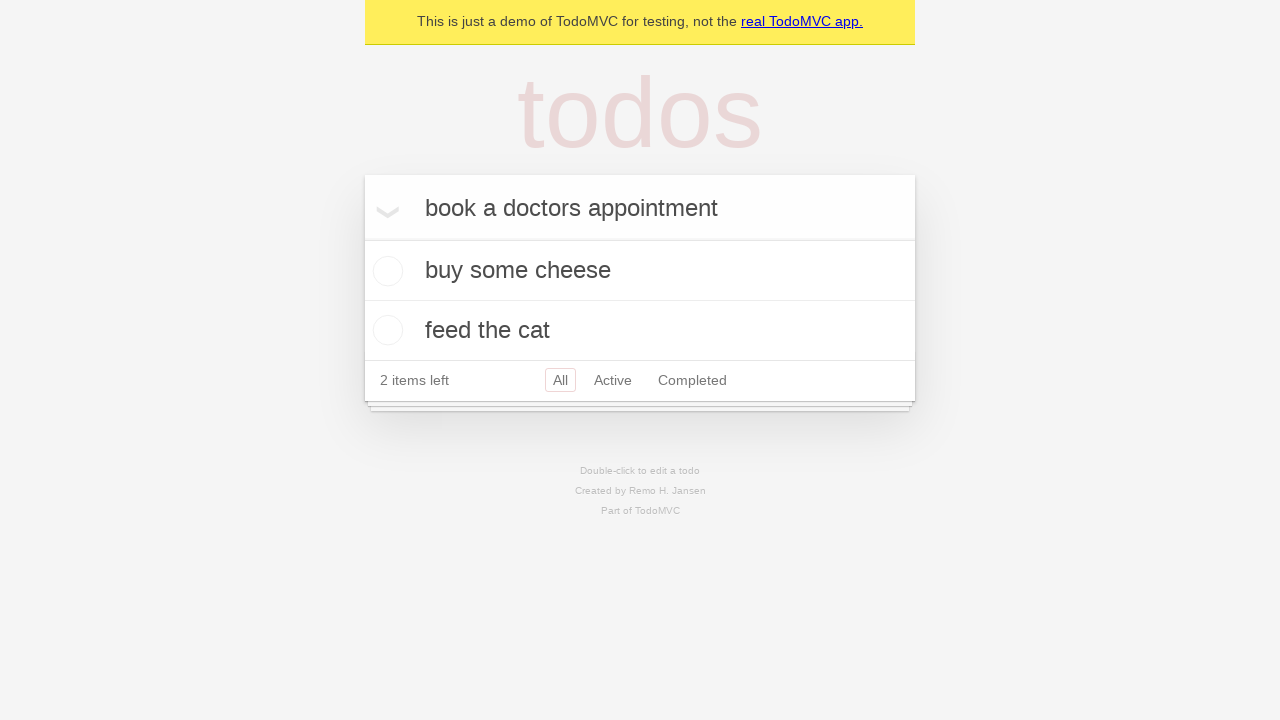

Pressed Enter to create third todo item on internal:attr=[placeholder="What needs to be done?"i]
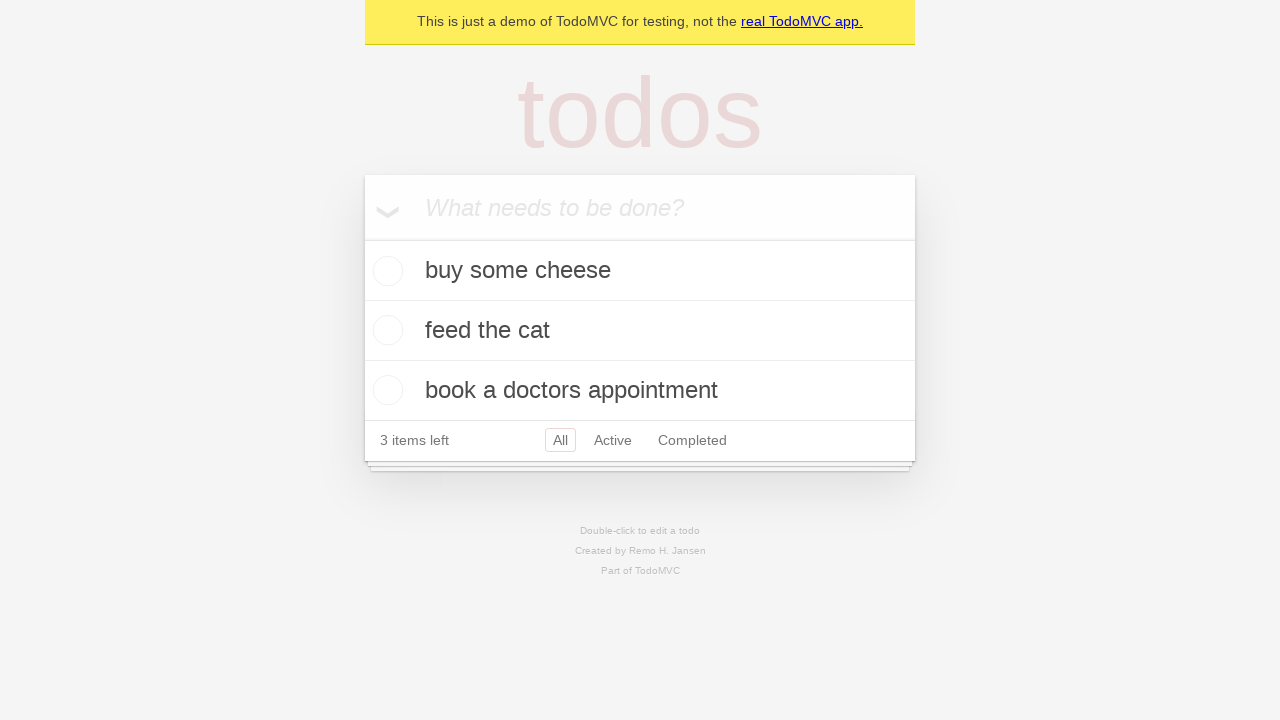

Double-clicked second todo item to enter edit mode at (640, 331) on internal:testid=[data-testid="todo-item"s] >> nth=1
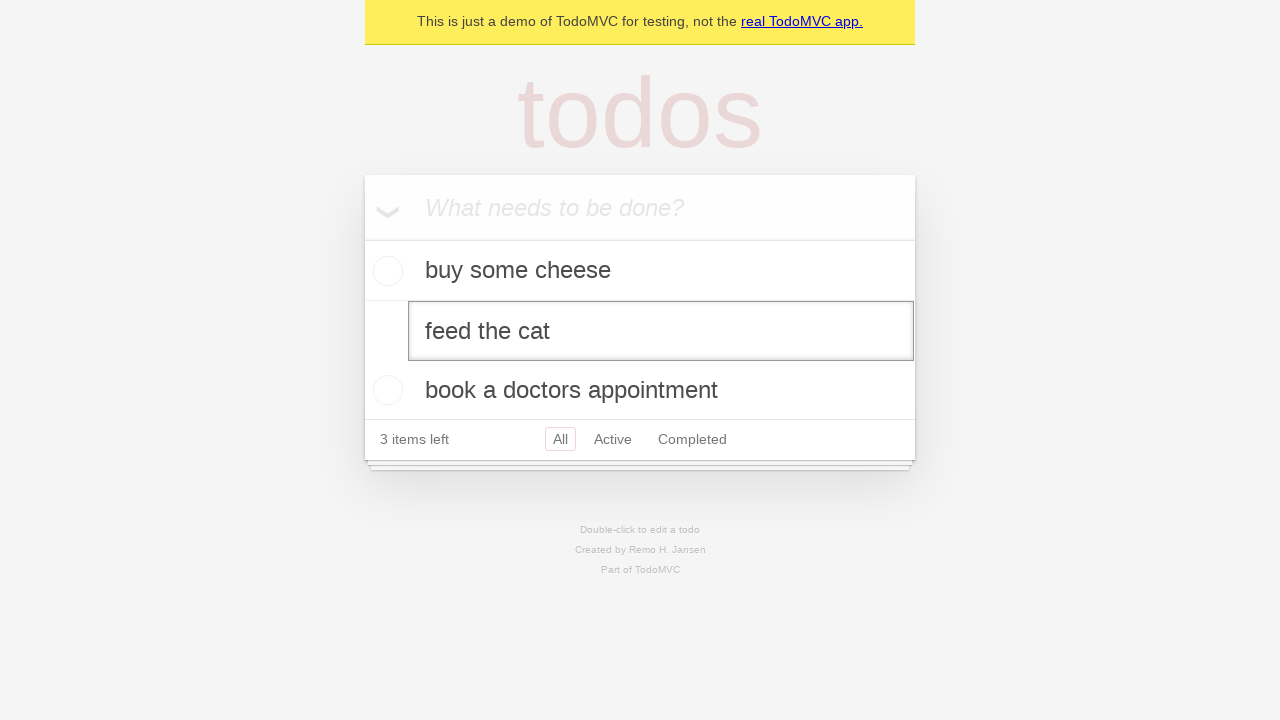

Filled edit field with text containing leading and trailing whitespace on internal:testid=[data-testid="todo-item"s] >> nth=1 >> internal:role=textbox[nam
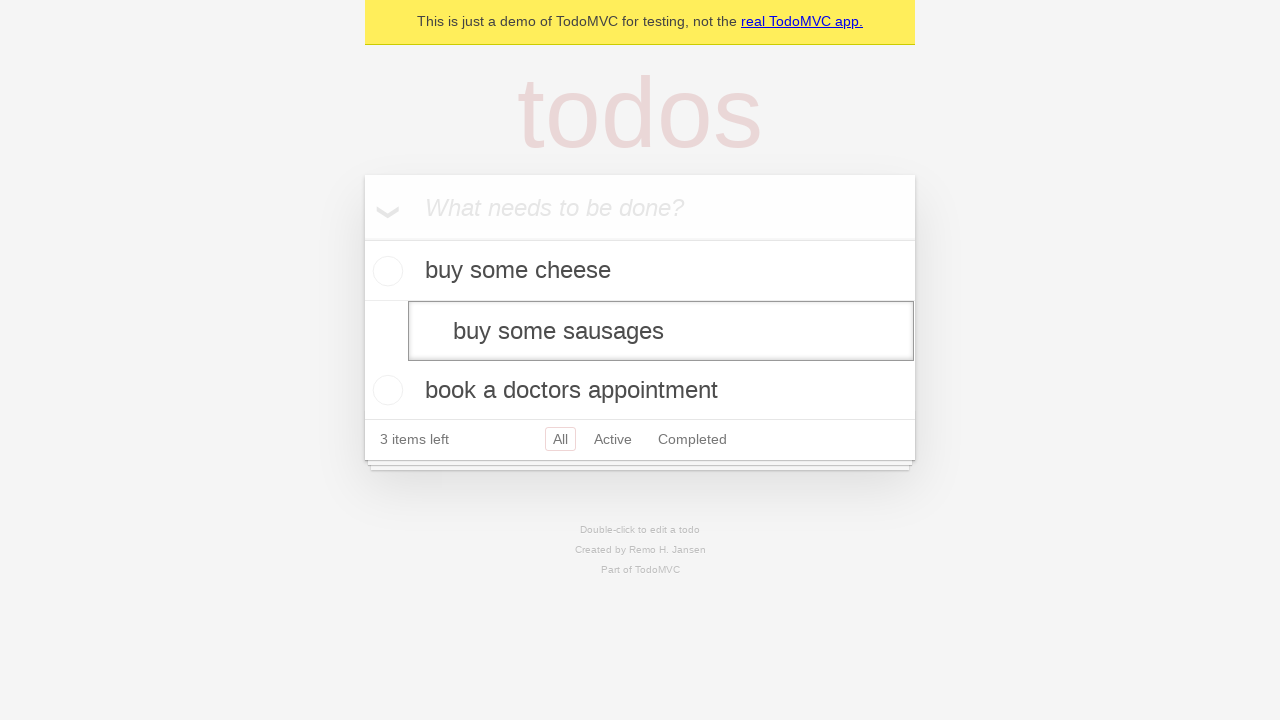

Pressed Enter to save edited todo item, whitespace should be trimmed on internal:testid=[data-testid="todo-item"s] >> nth=1 >> internal:role=textbox[nam
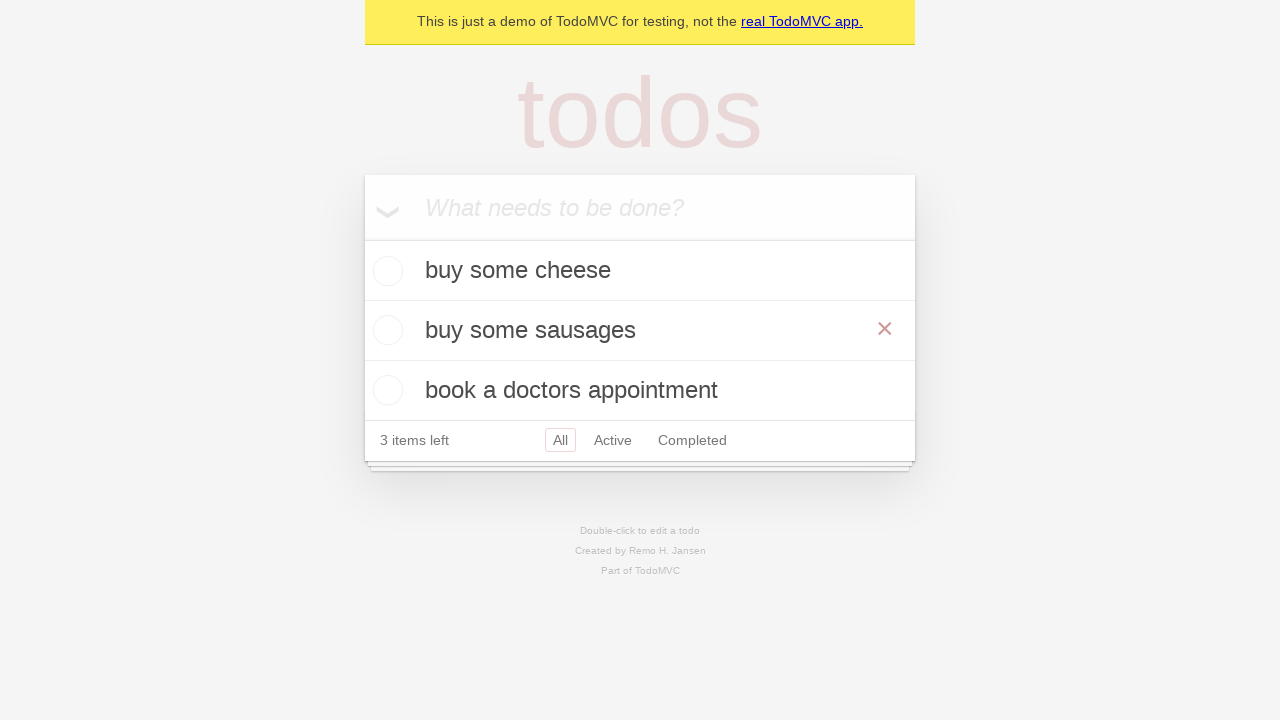

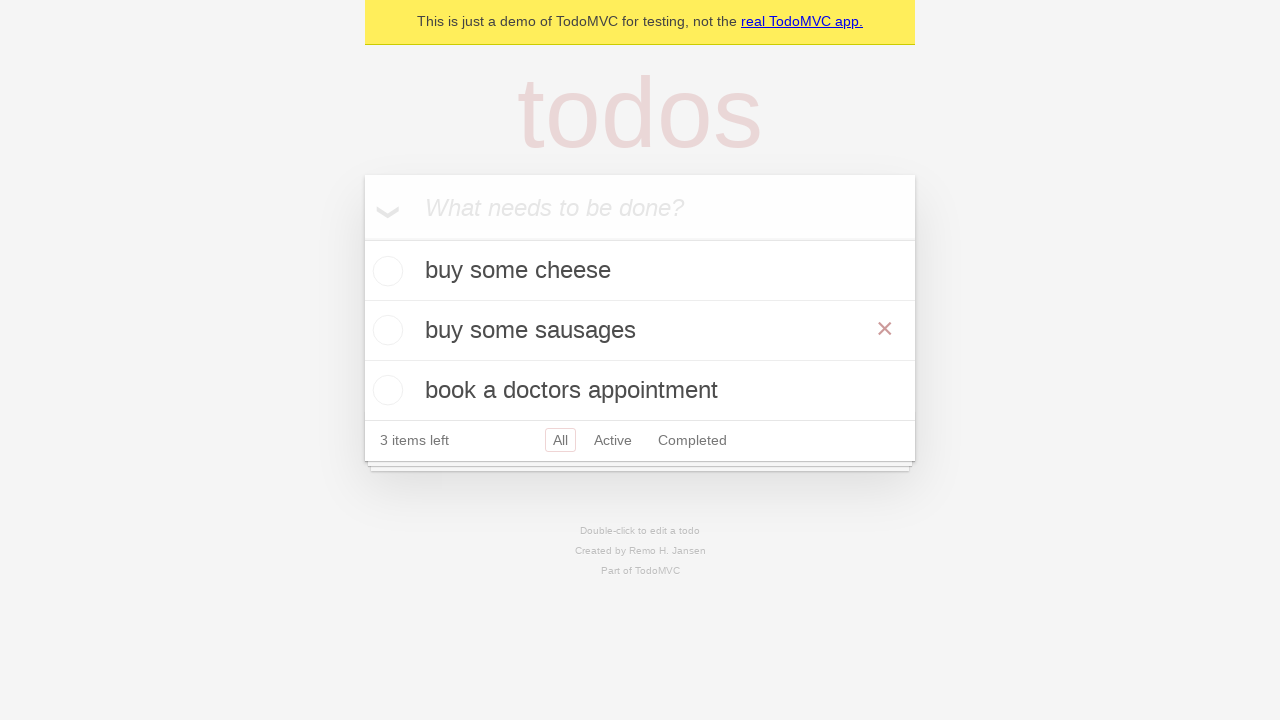